Tests various element locators on a QA practice page, including finding logos, buttons, radio buttons, checkboxes, dropdowns, tables, and iframes, then prints their text or attributes to verify they are accessible

Starting URL: http://www.qaclickacademy.com/practice.php

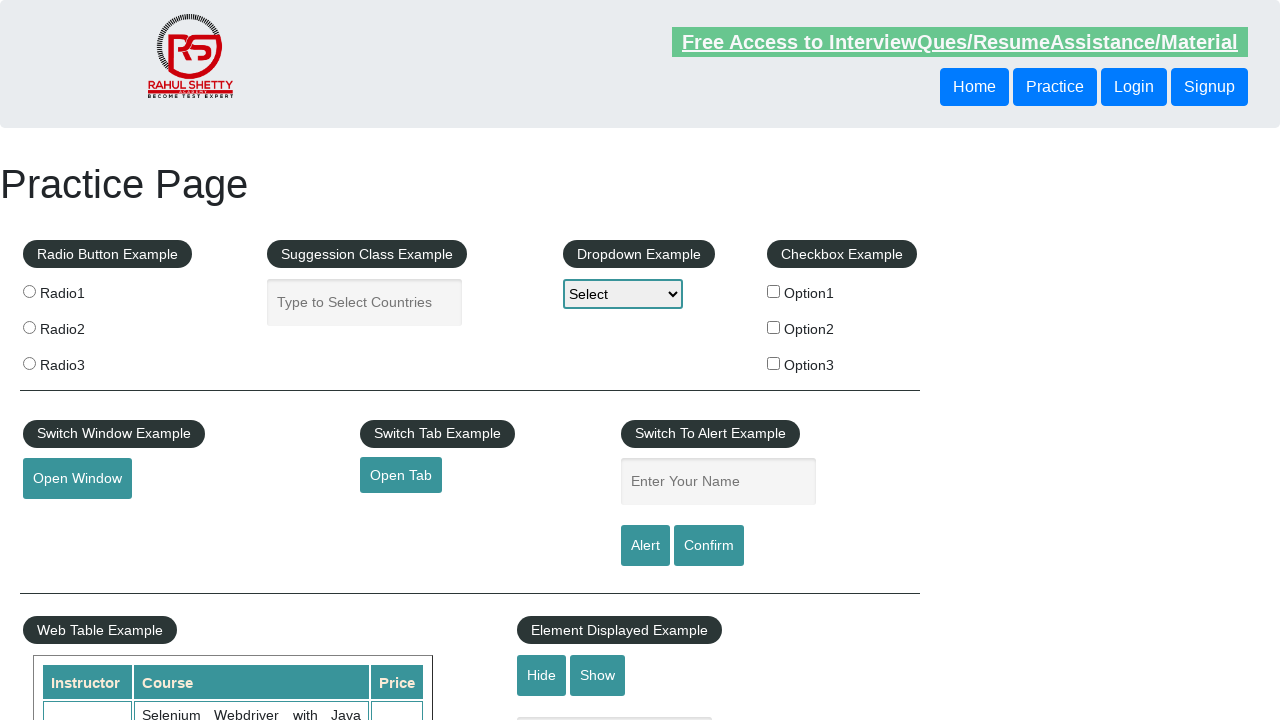

Located logo element with class 'logoClass'
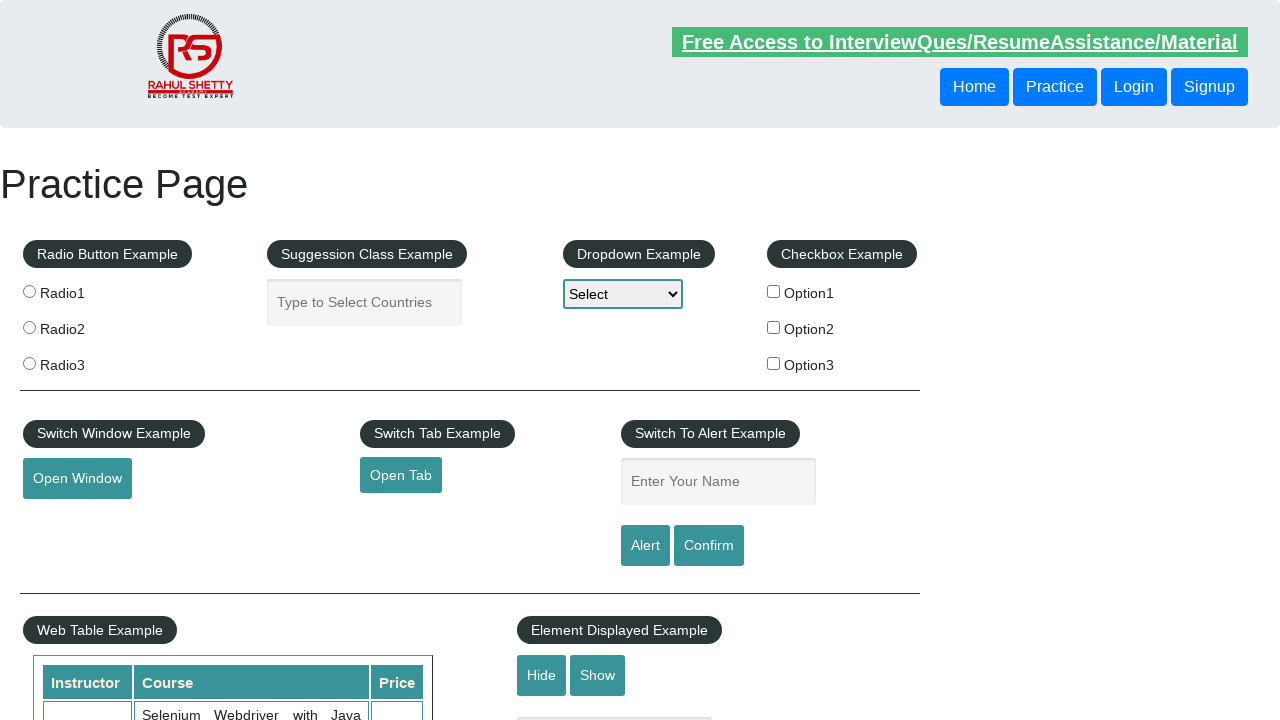

Printed logo text content
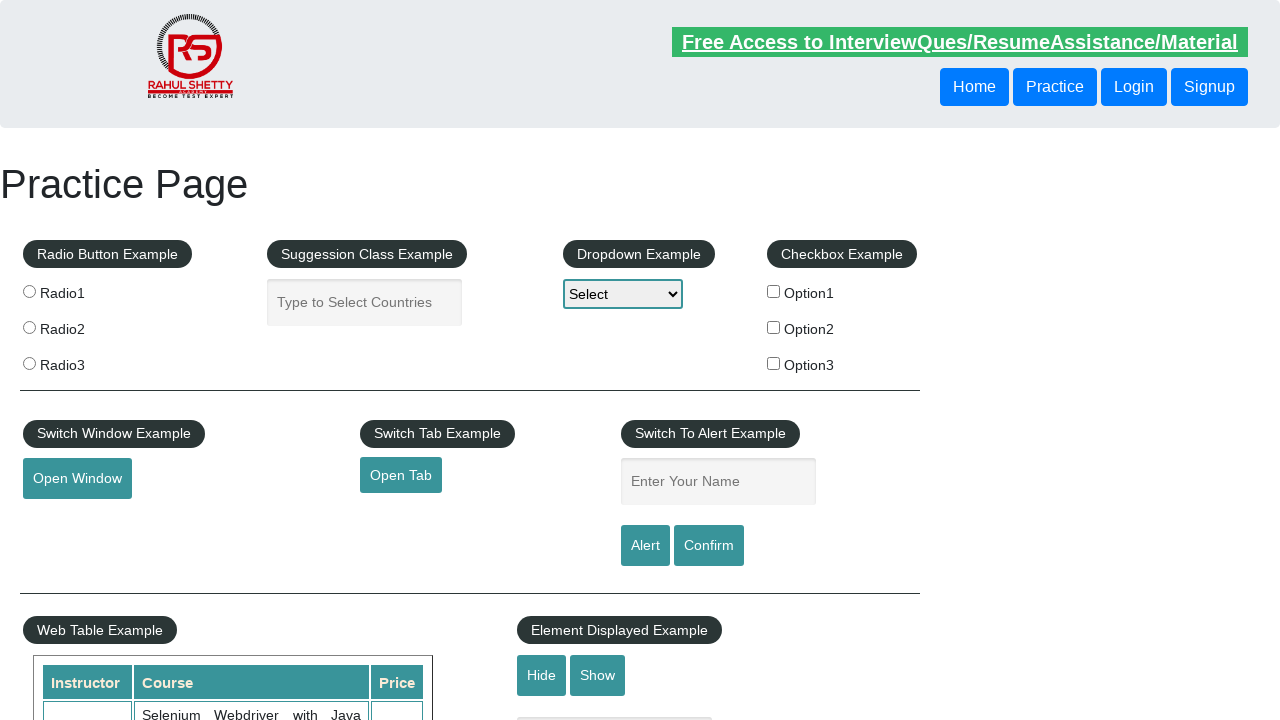

Located h1 title element
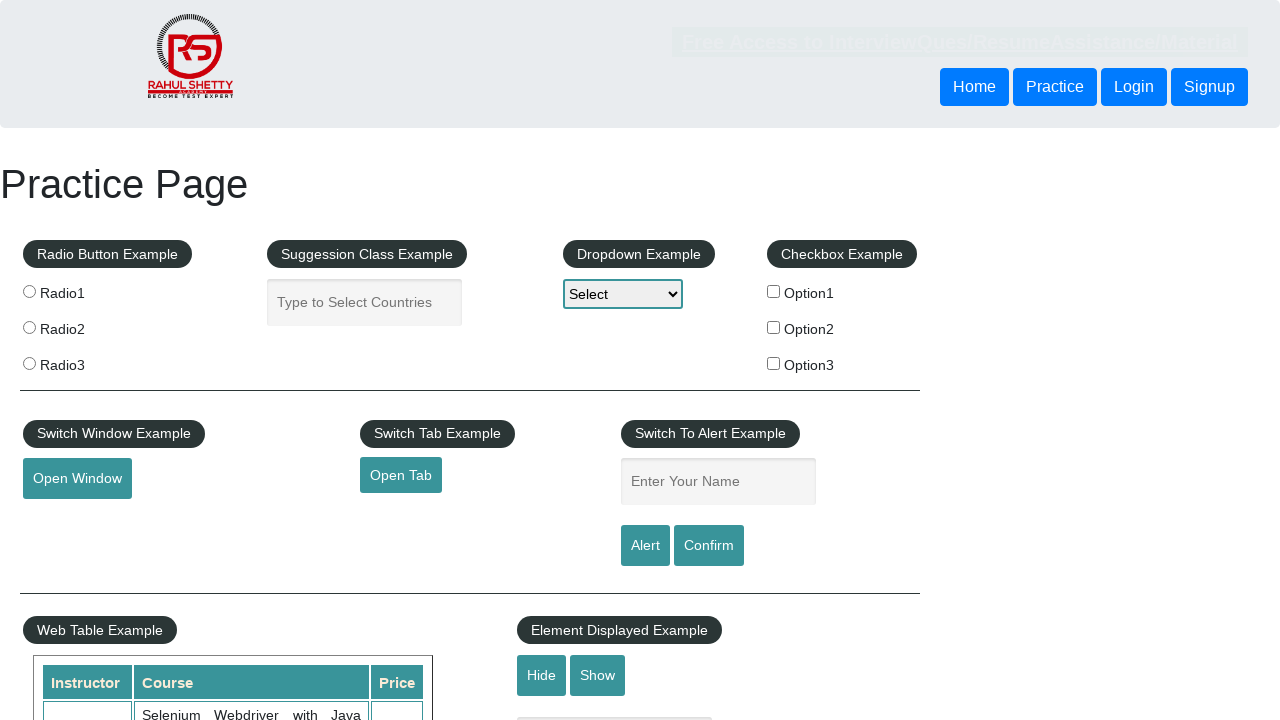

Printed title text content
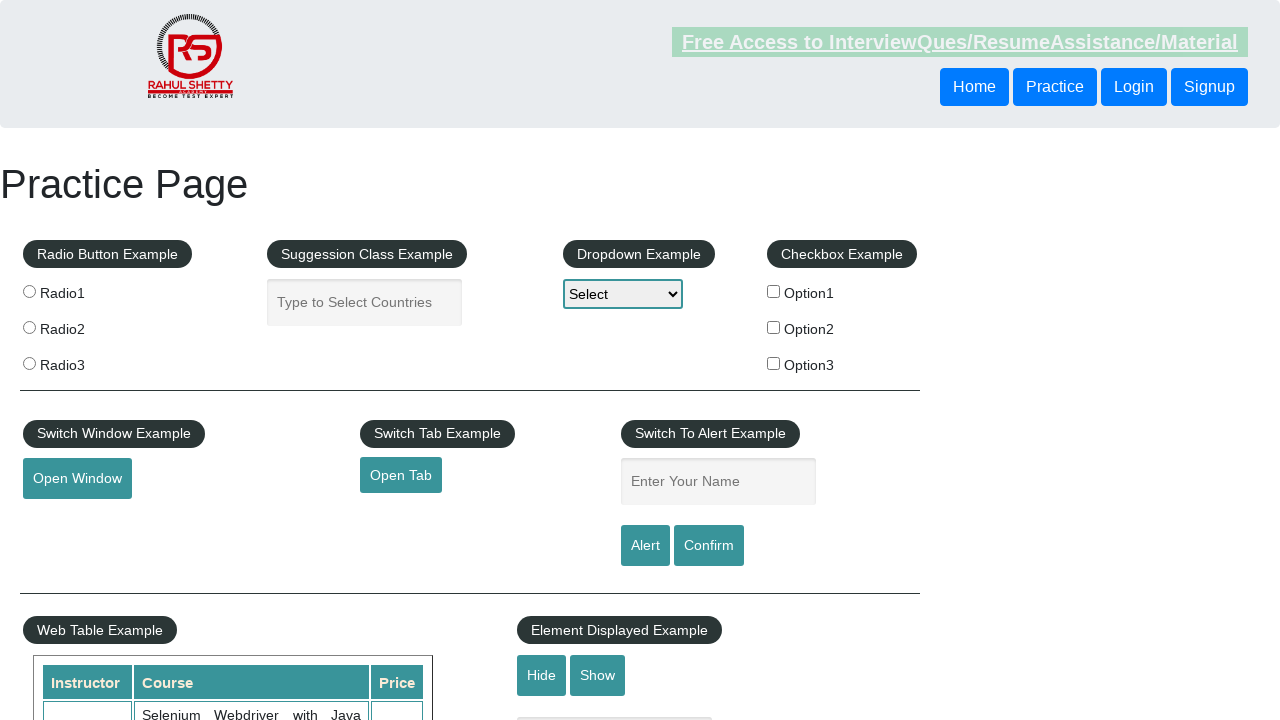

Located radio button element
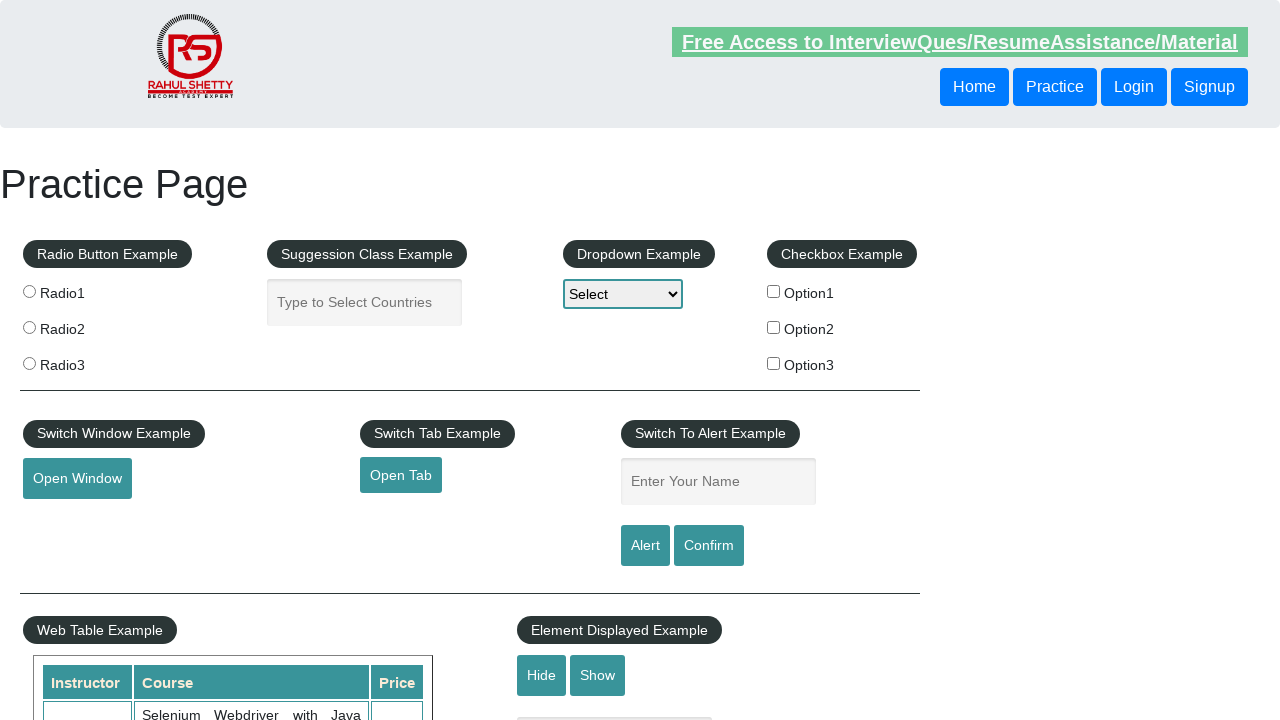

Located autocomplete countries text field
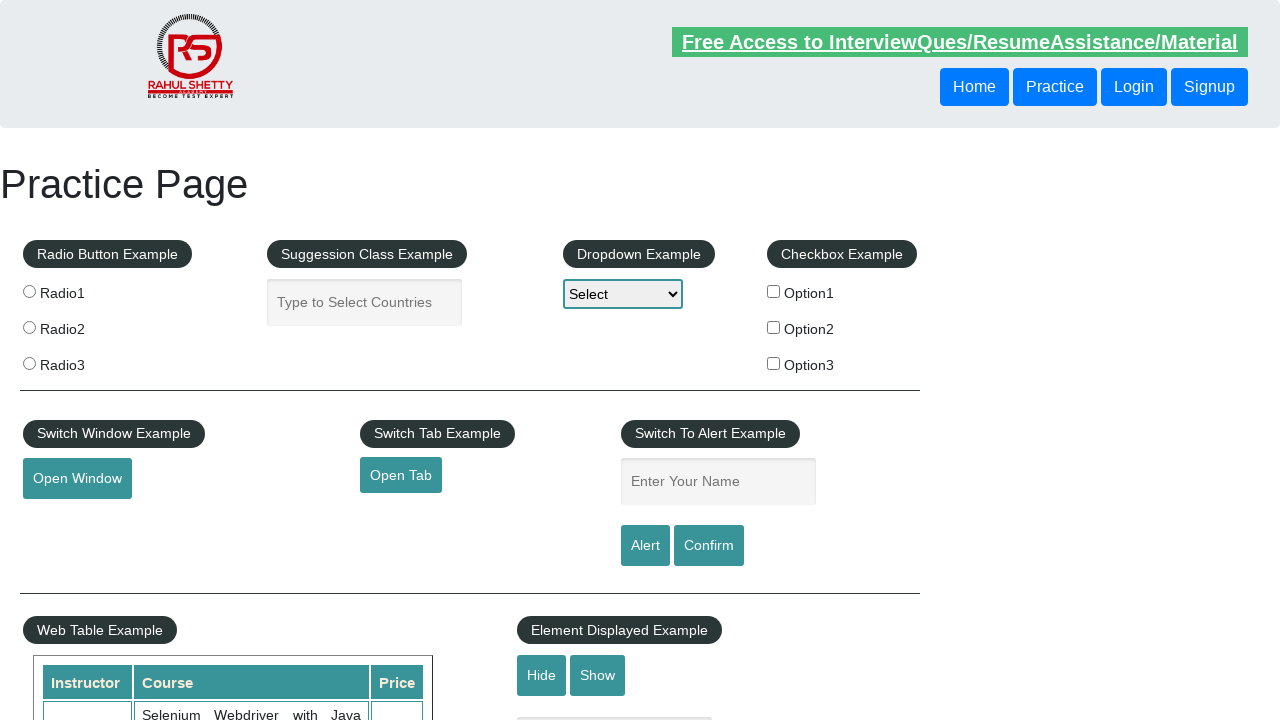

Printed autocomplete field placeholder attribute
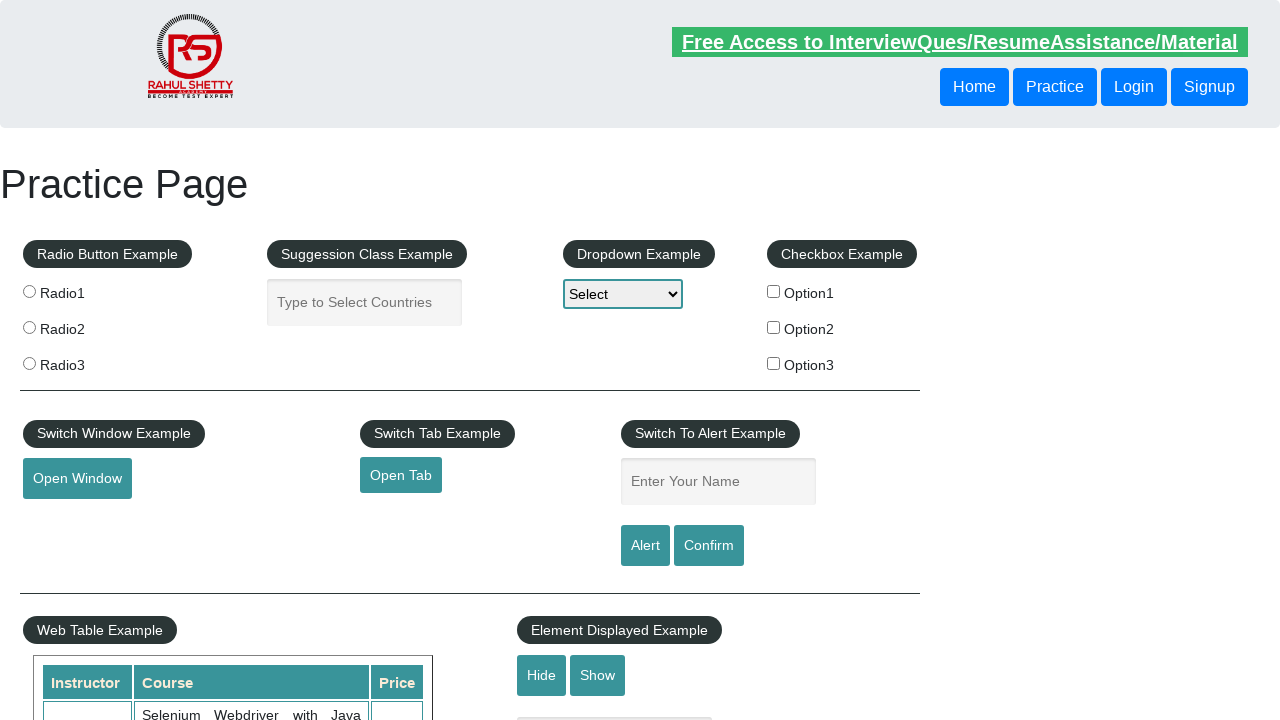

Located dropdown element with name 'dropdown-class-example'
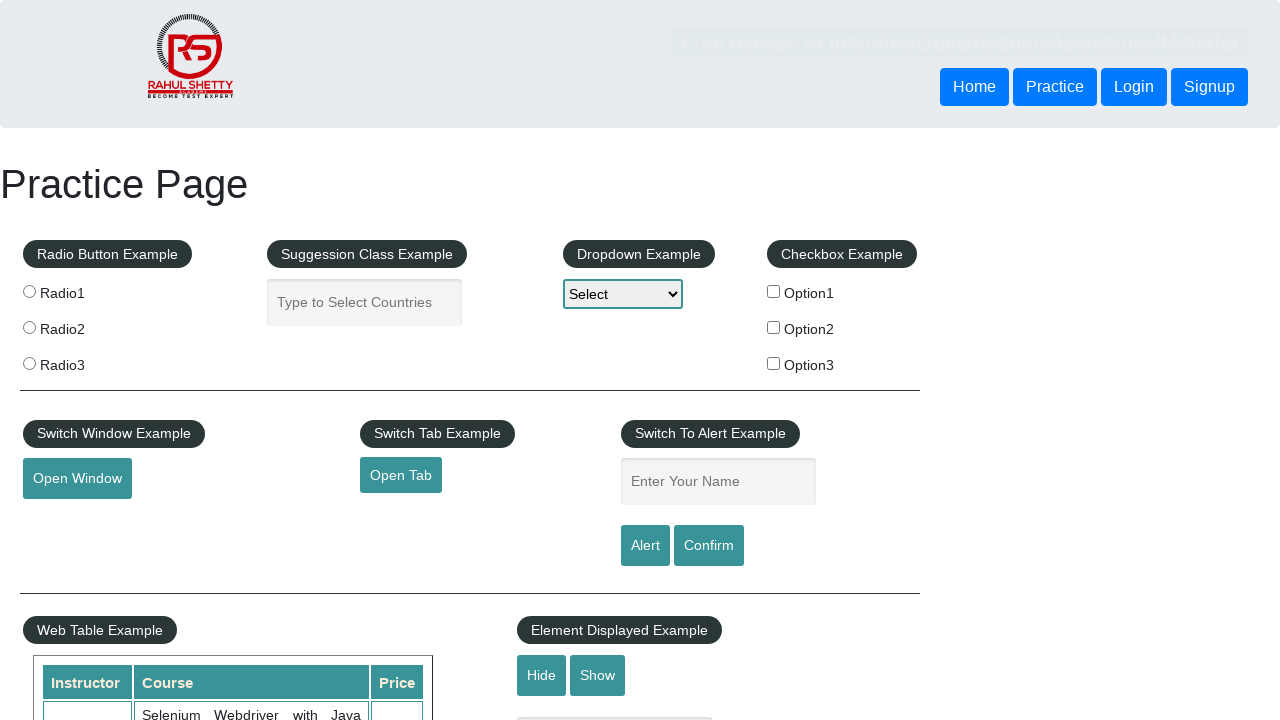

Located checkbox with id 'checkBoxOption3'
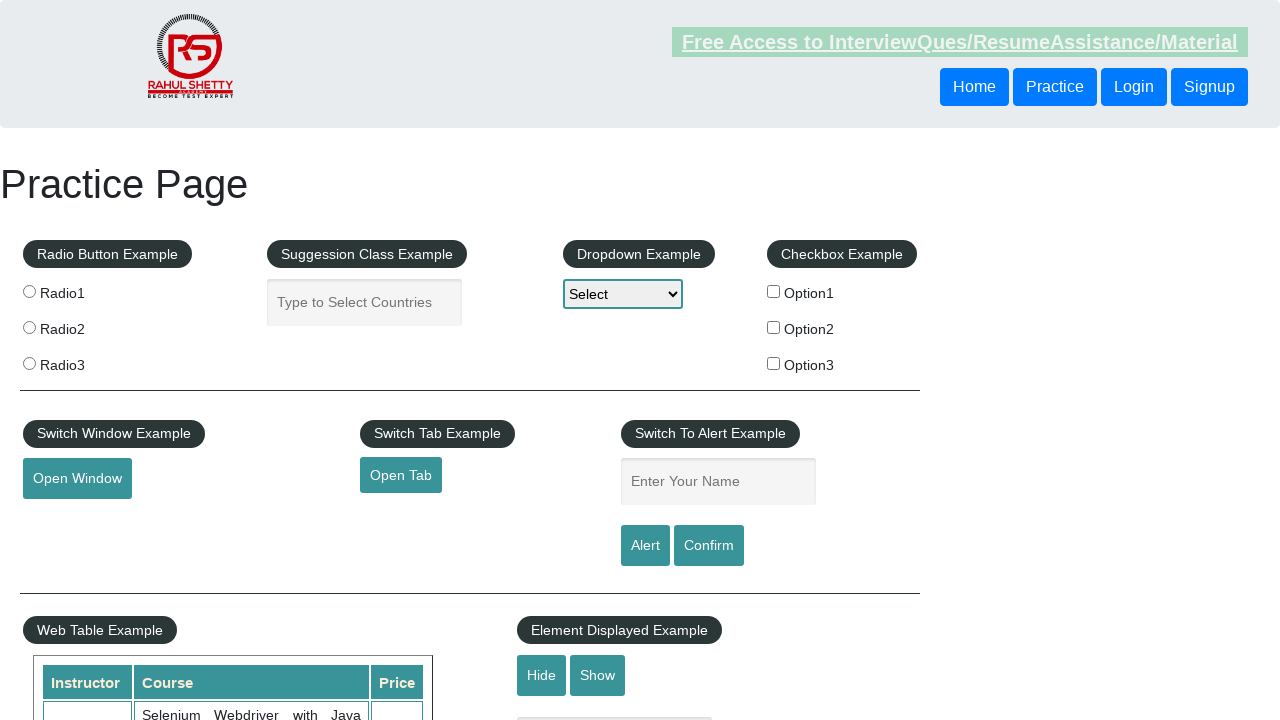

Located open window button element
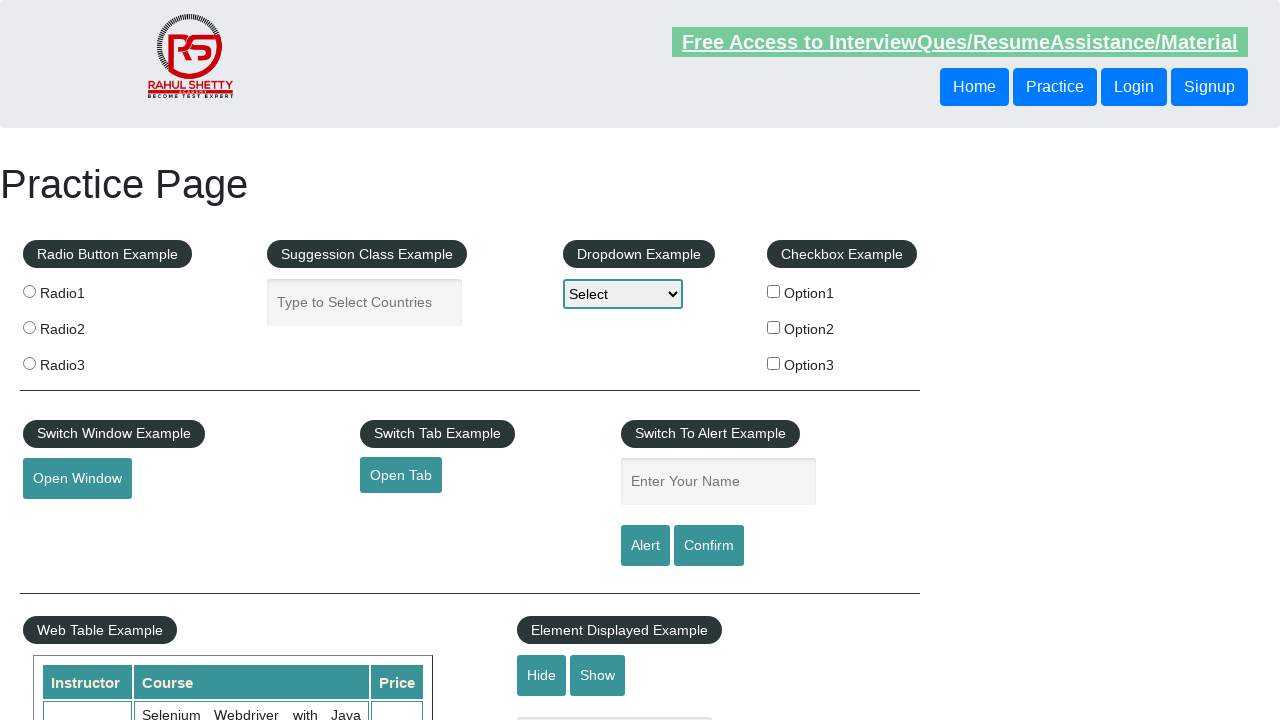

Printed open window button text
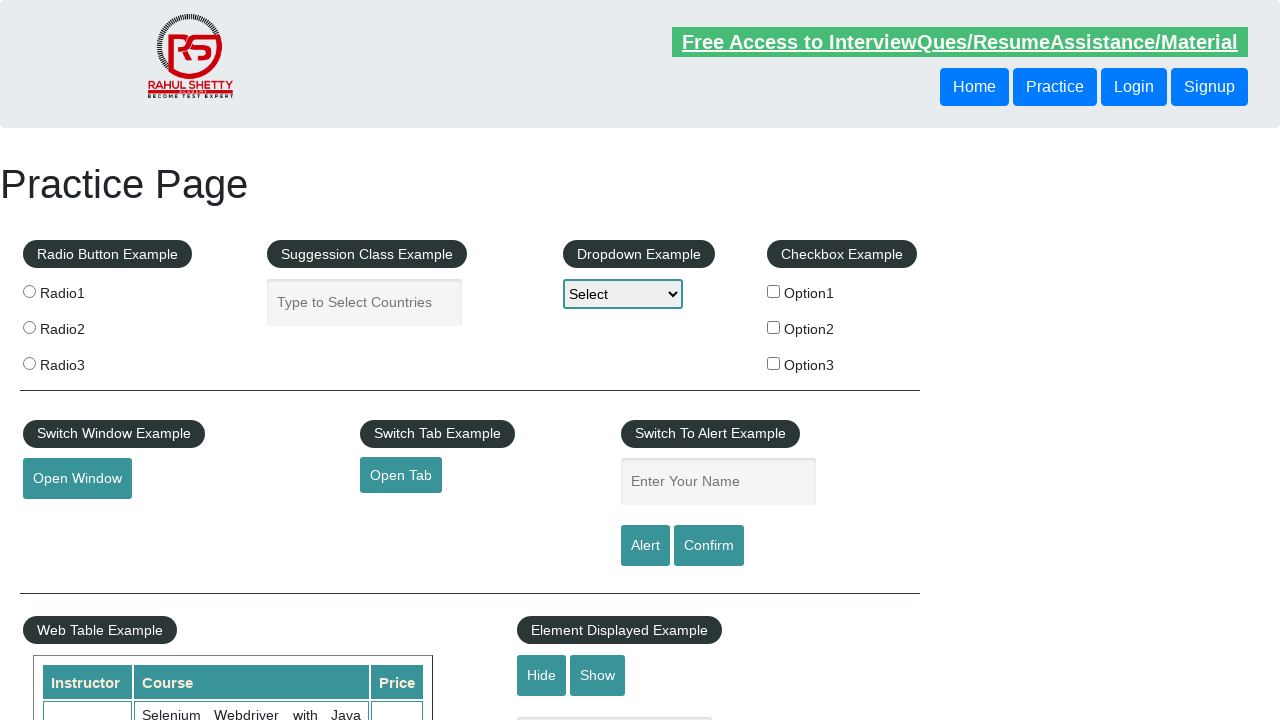

Located table element with class 'table-display'
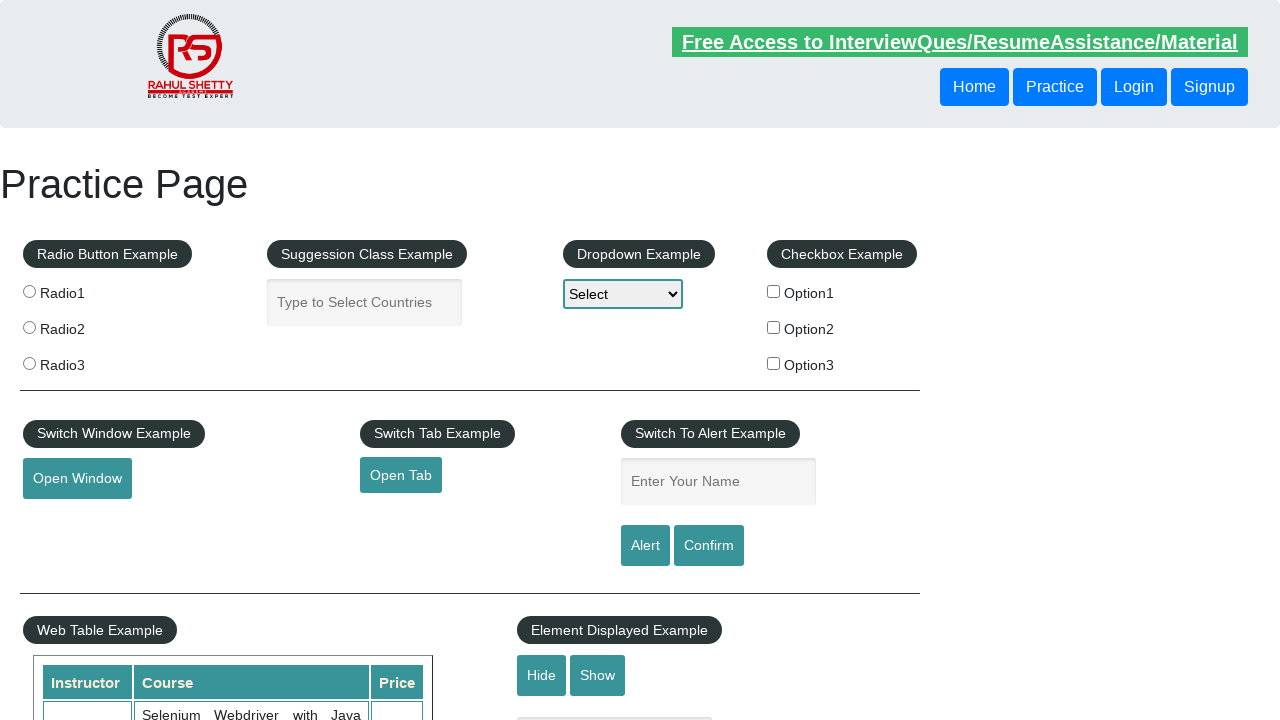

Located legend label element via xpath
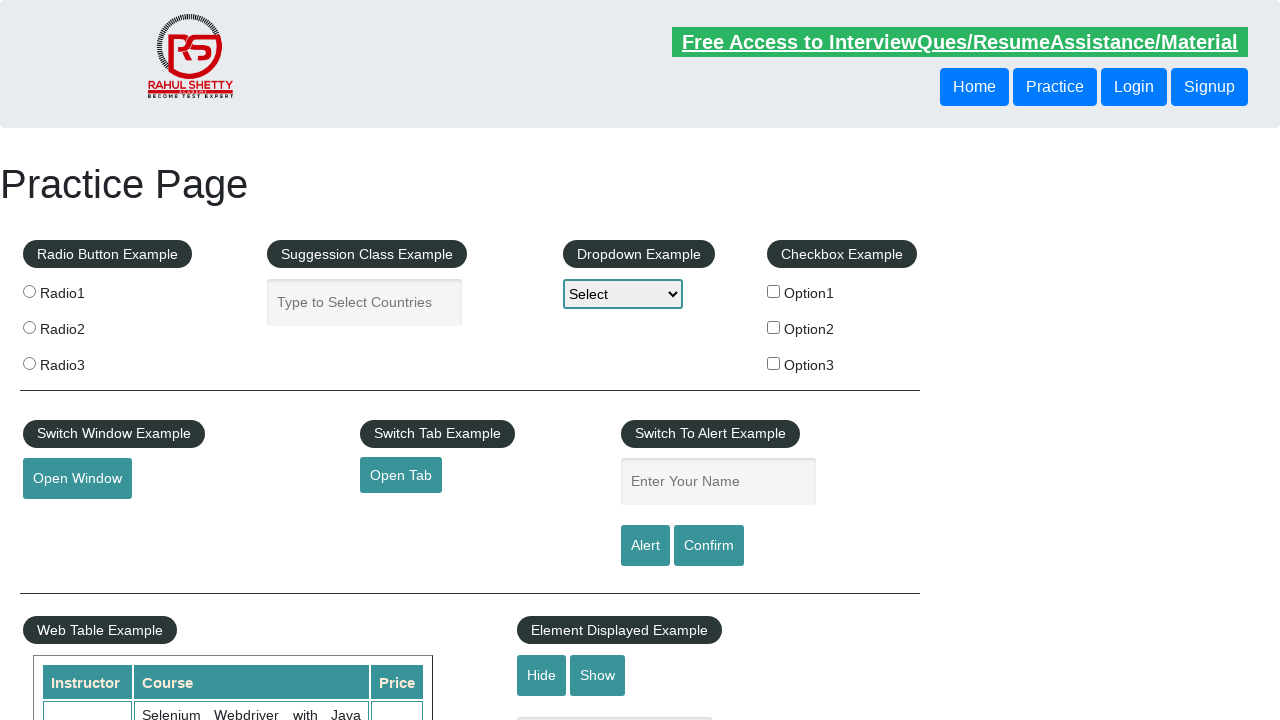

Located iframe element with id 'courses-iframe'
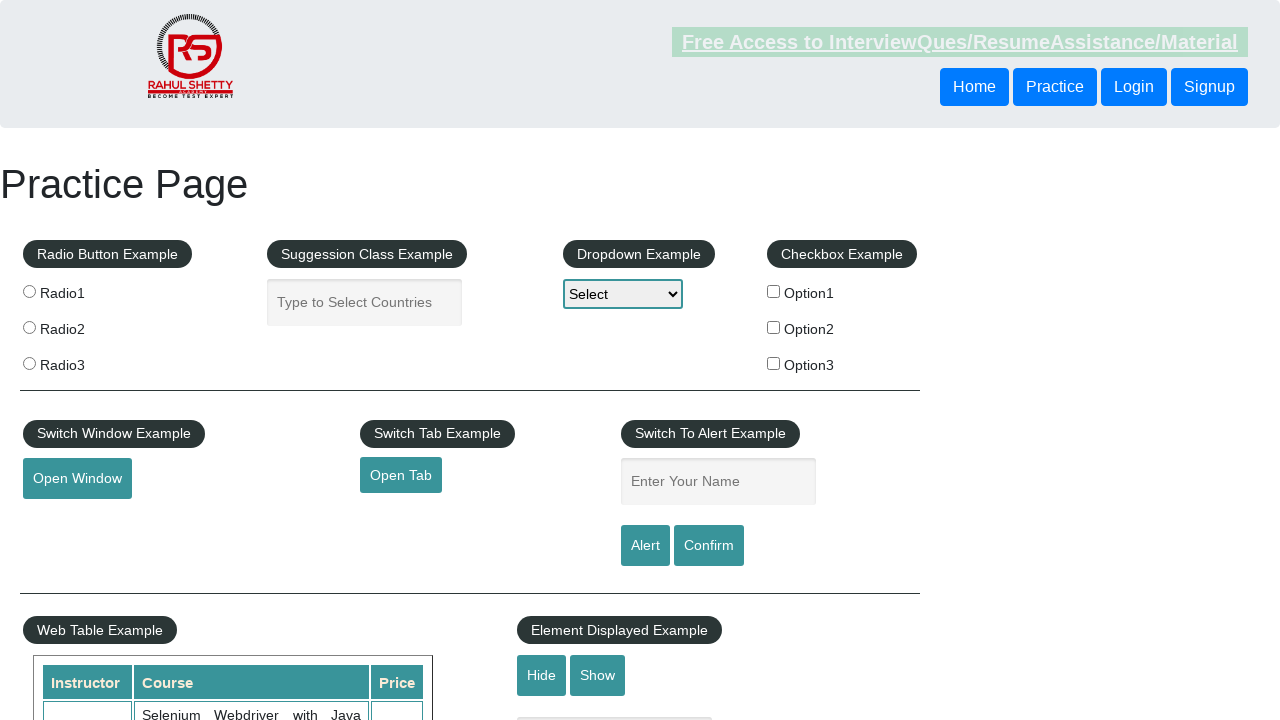

Printed iframe name attribute
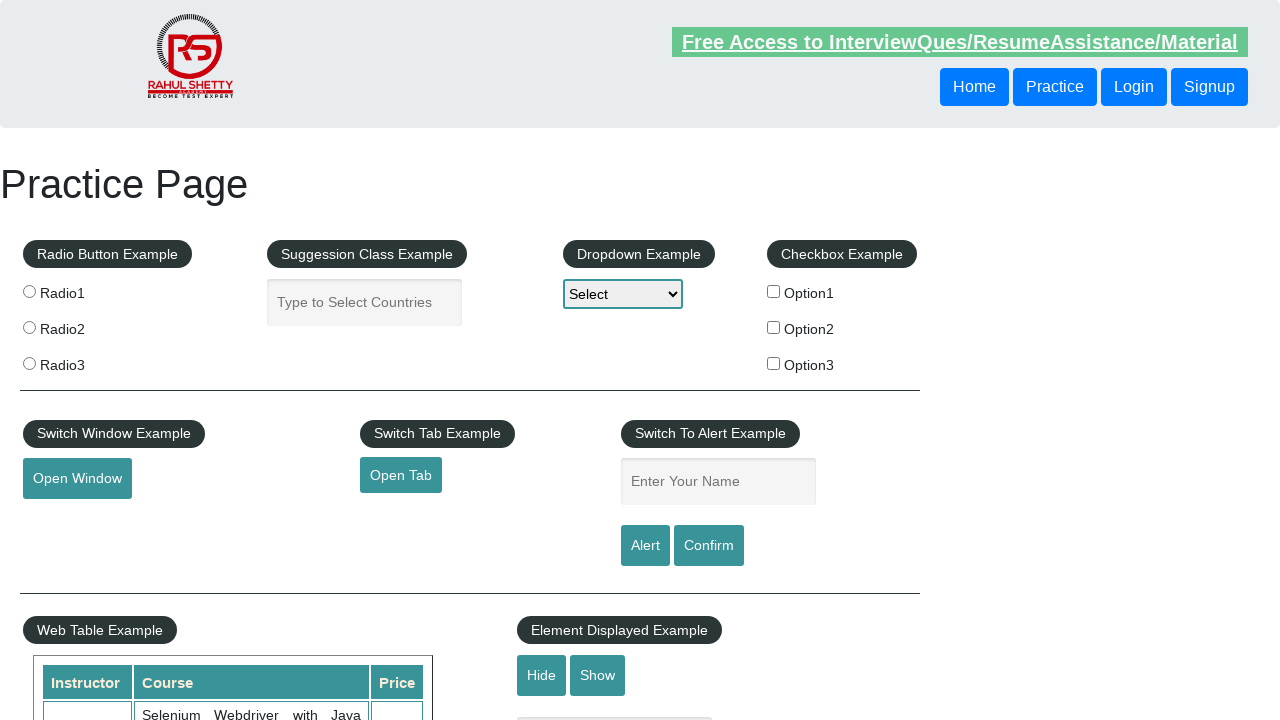

Retrieved page title
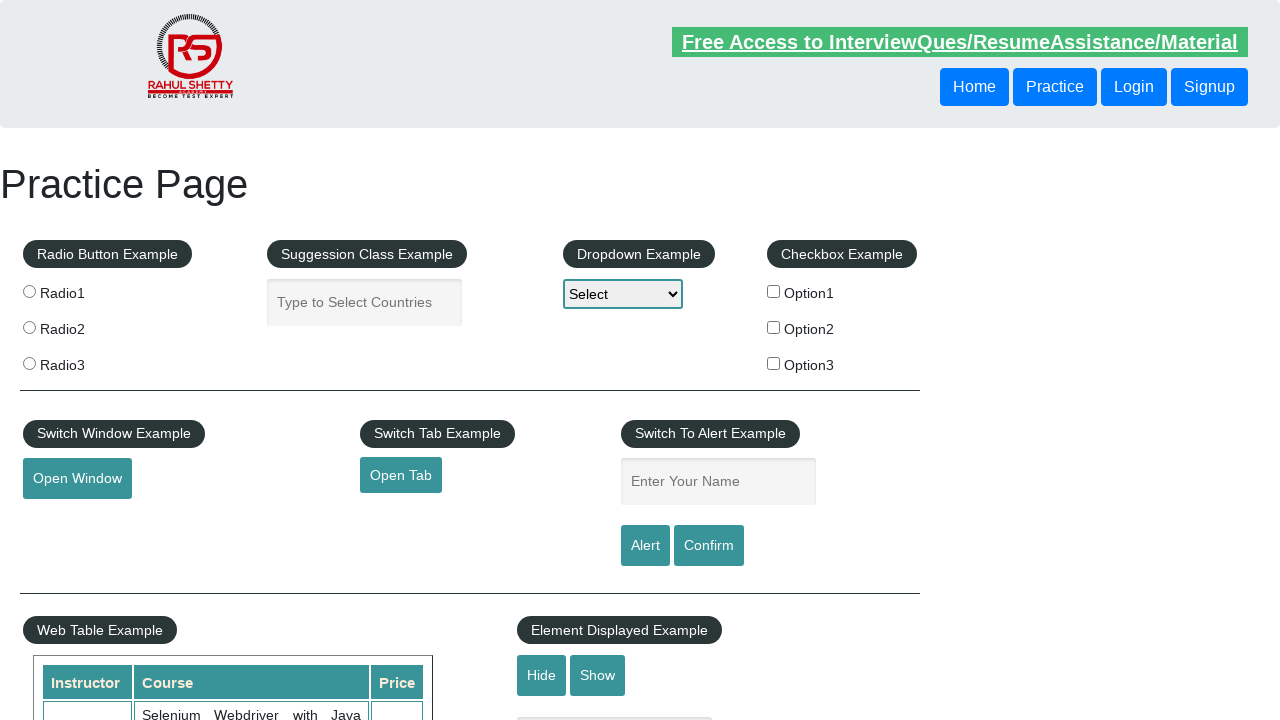

Printed page tab title
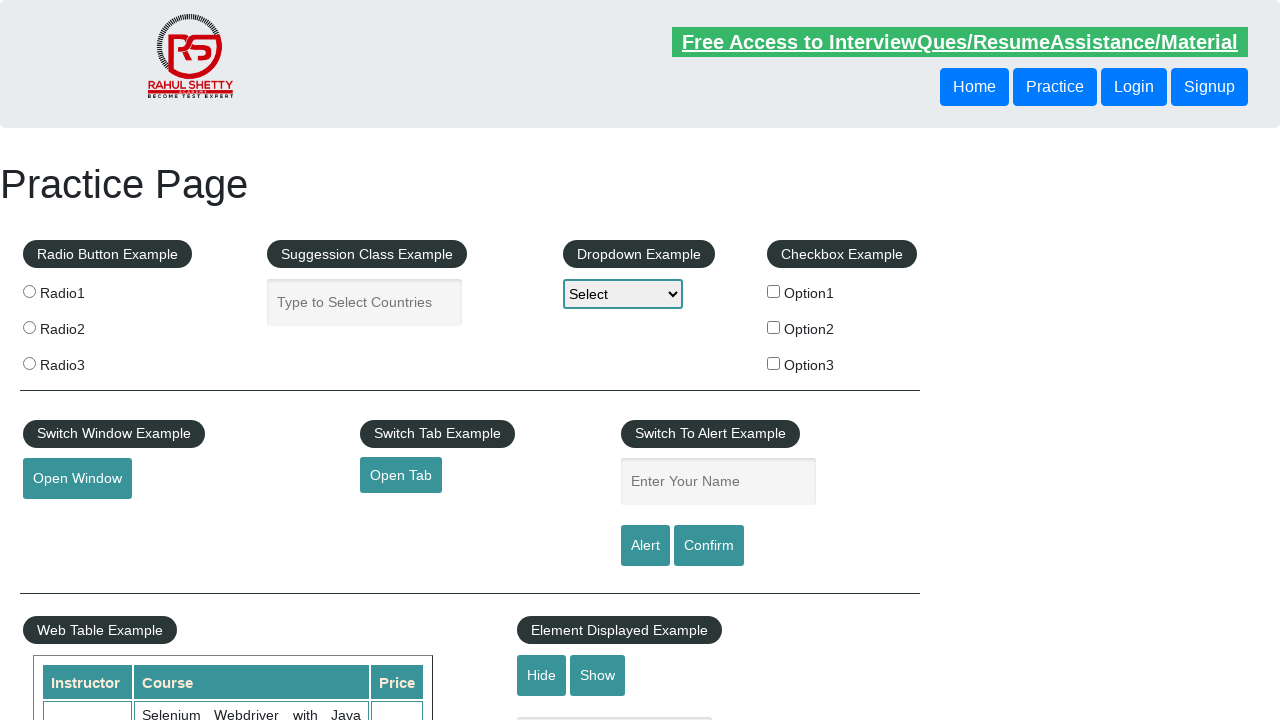

Located all button elements in header
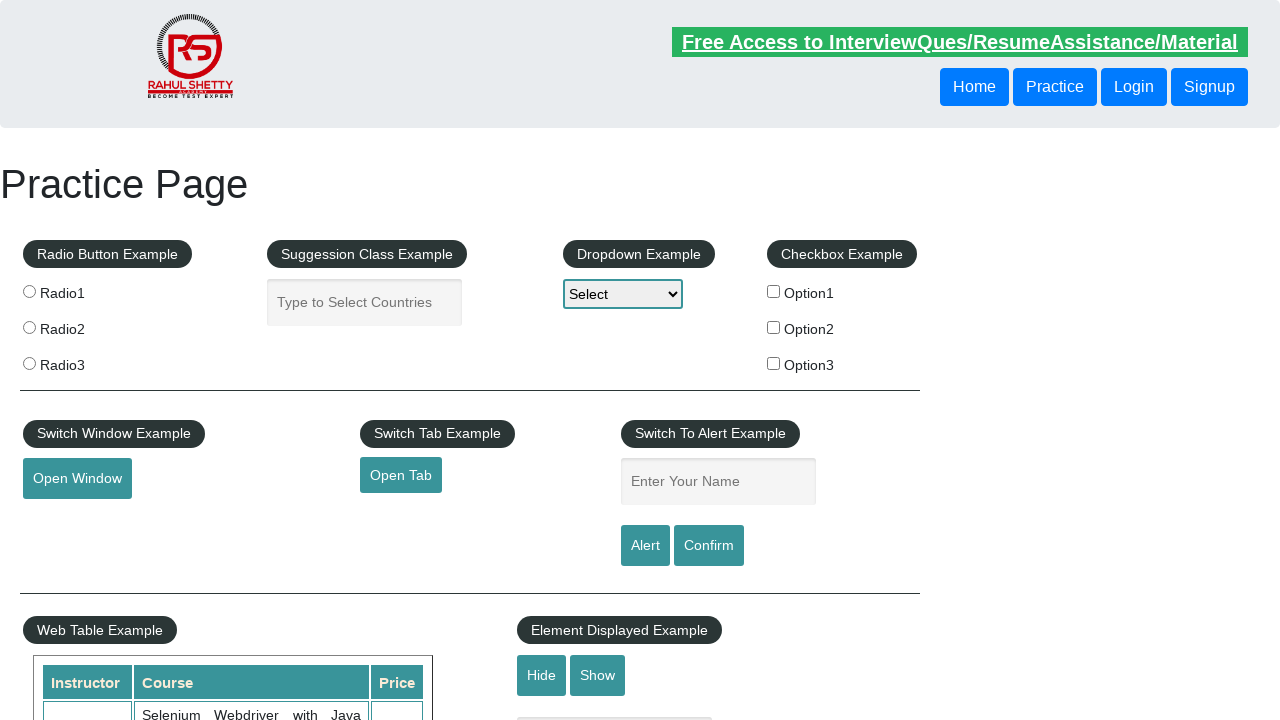

Counted 4 header buttons
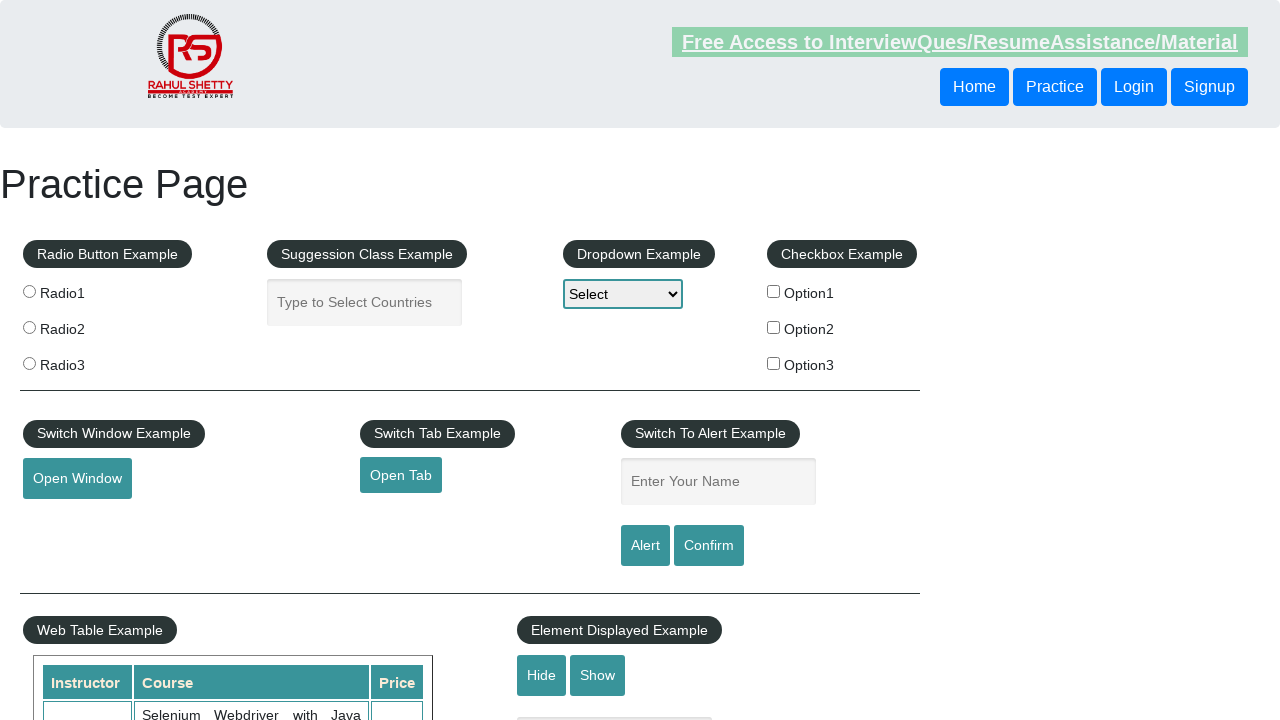

Printed text content of header button 1
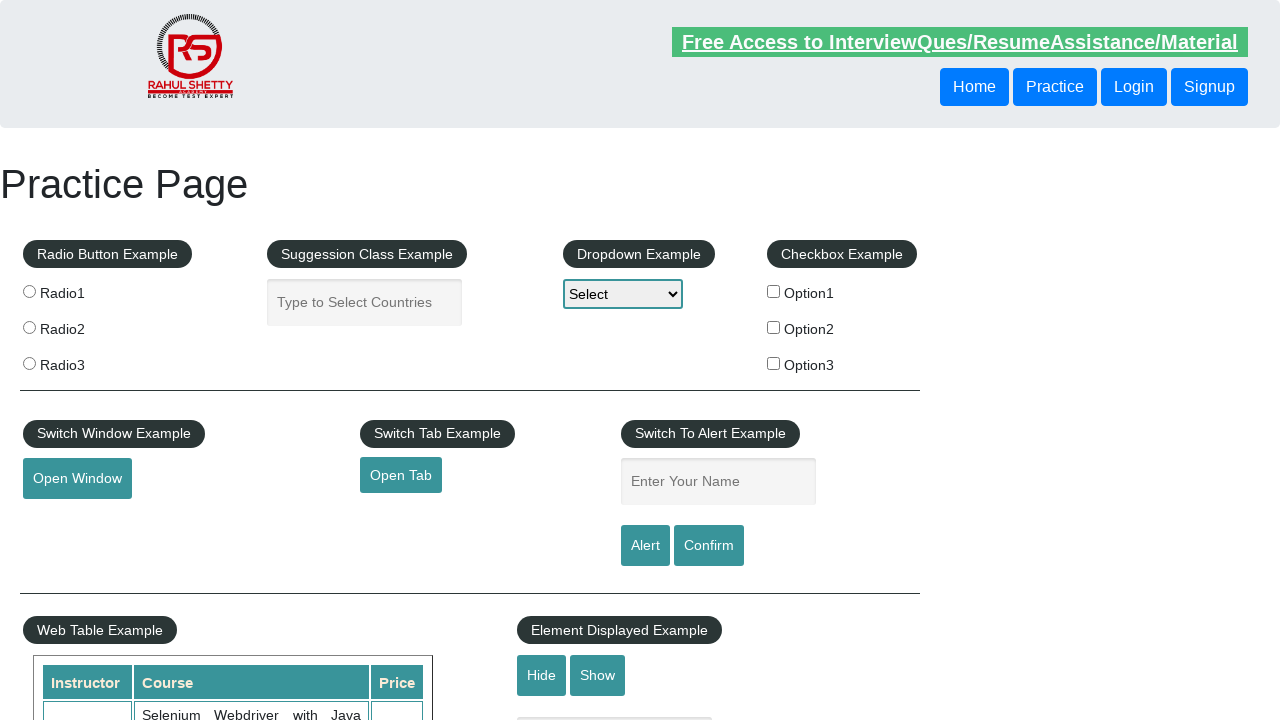

Printed text content of header button 2
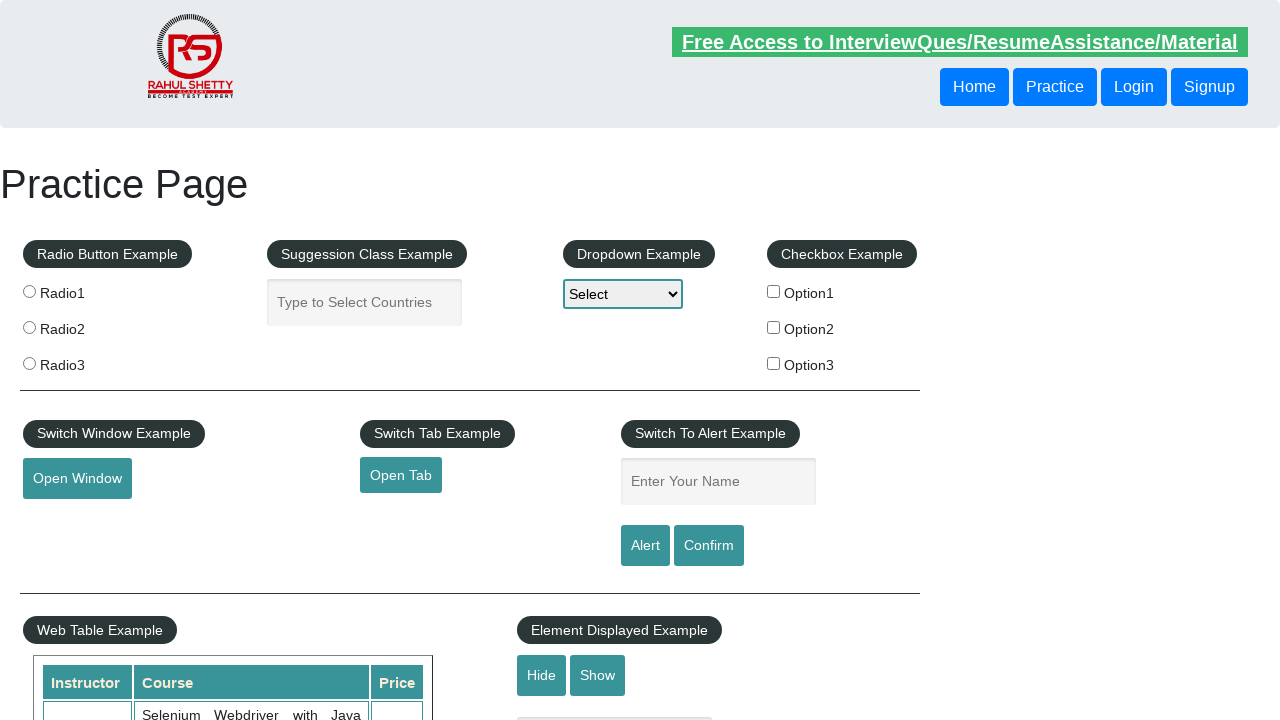

Printed text content of header button 3
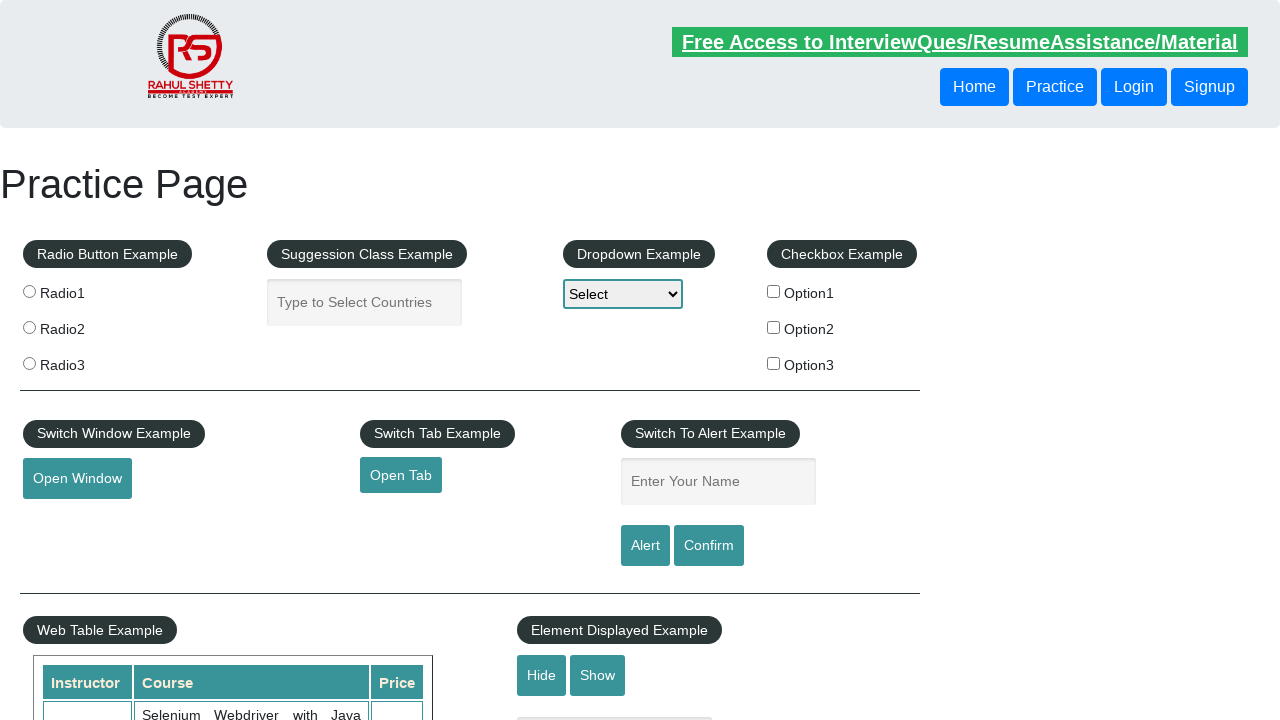

Printed text content of header button 4
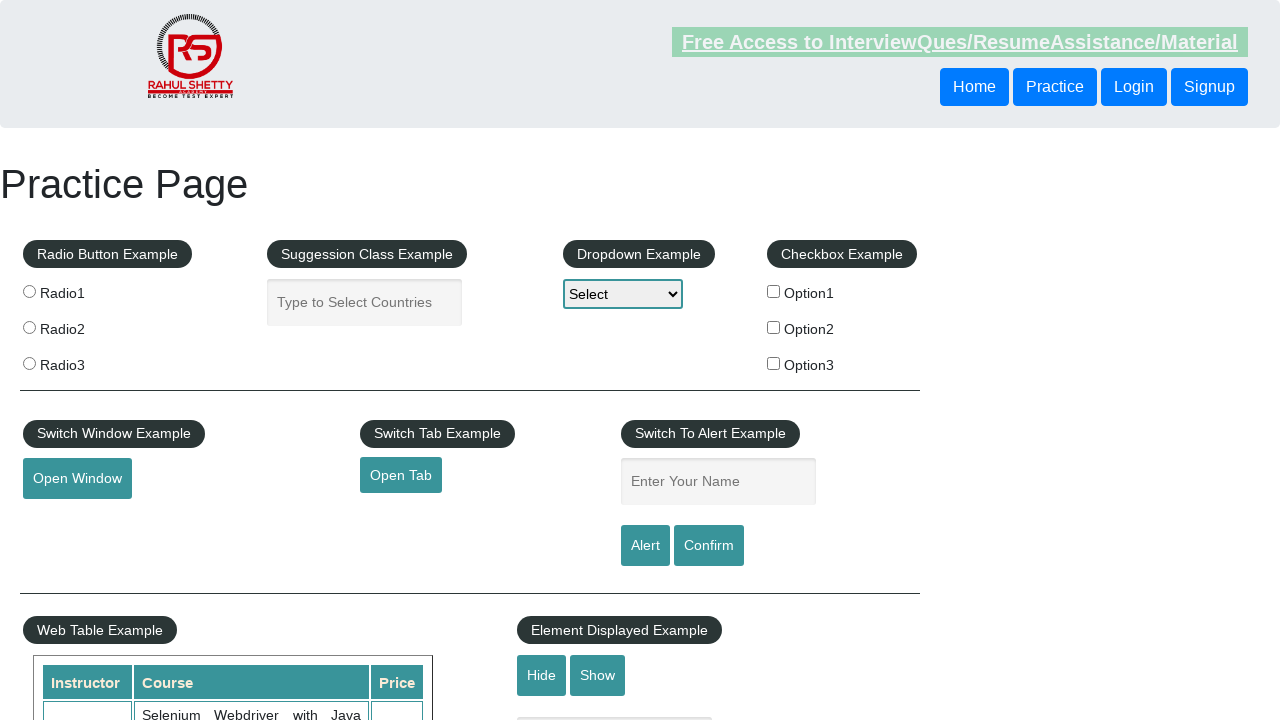

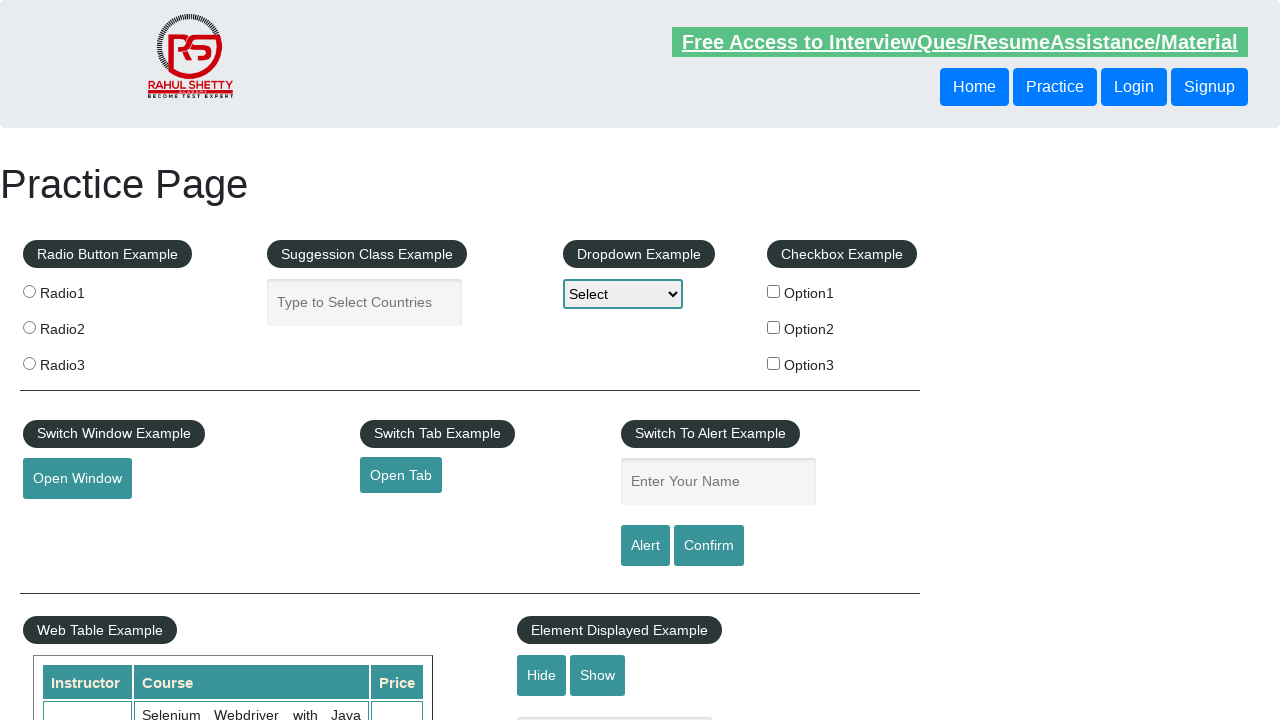